Tests text box form using various XPath locators, filling in name, email, current address, and permanent address fields

Starting URL: https://demoqa.com/

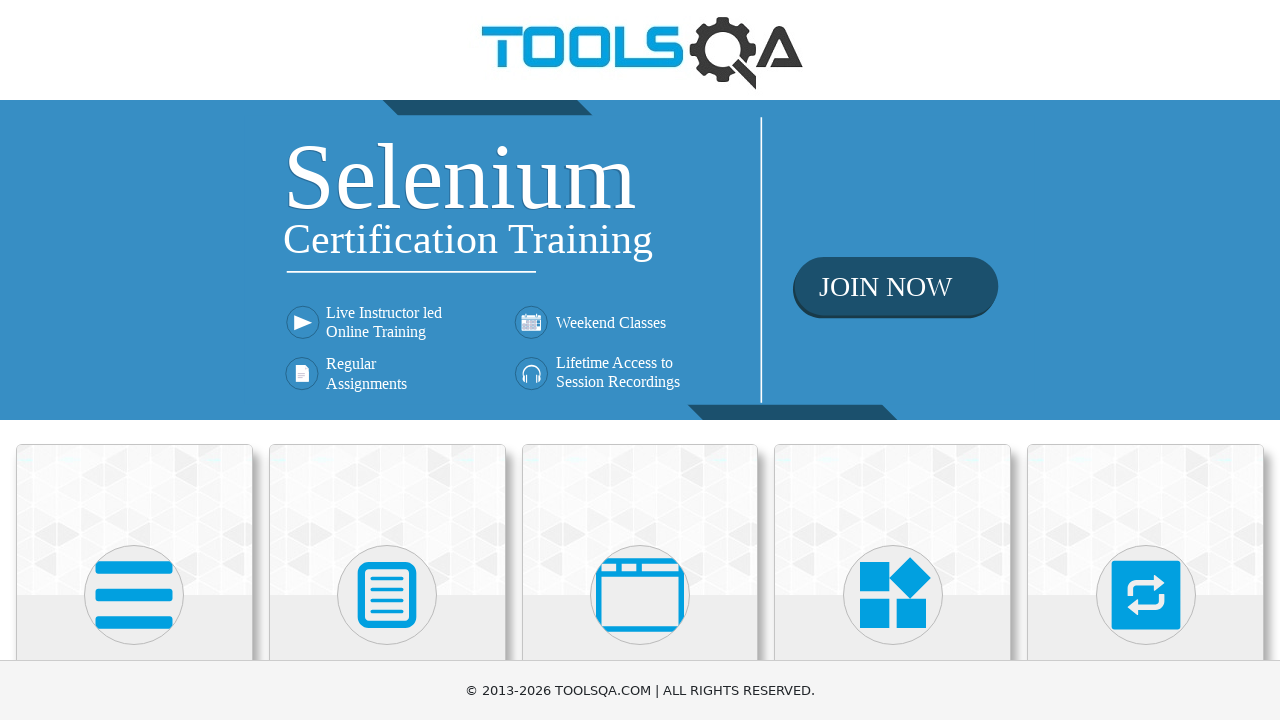

Clicked on Elements button at (134, 360) on xpath=//h5[1]
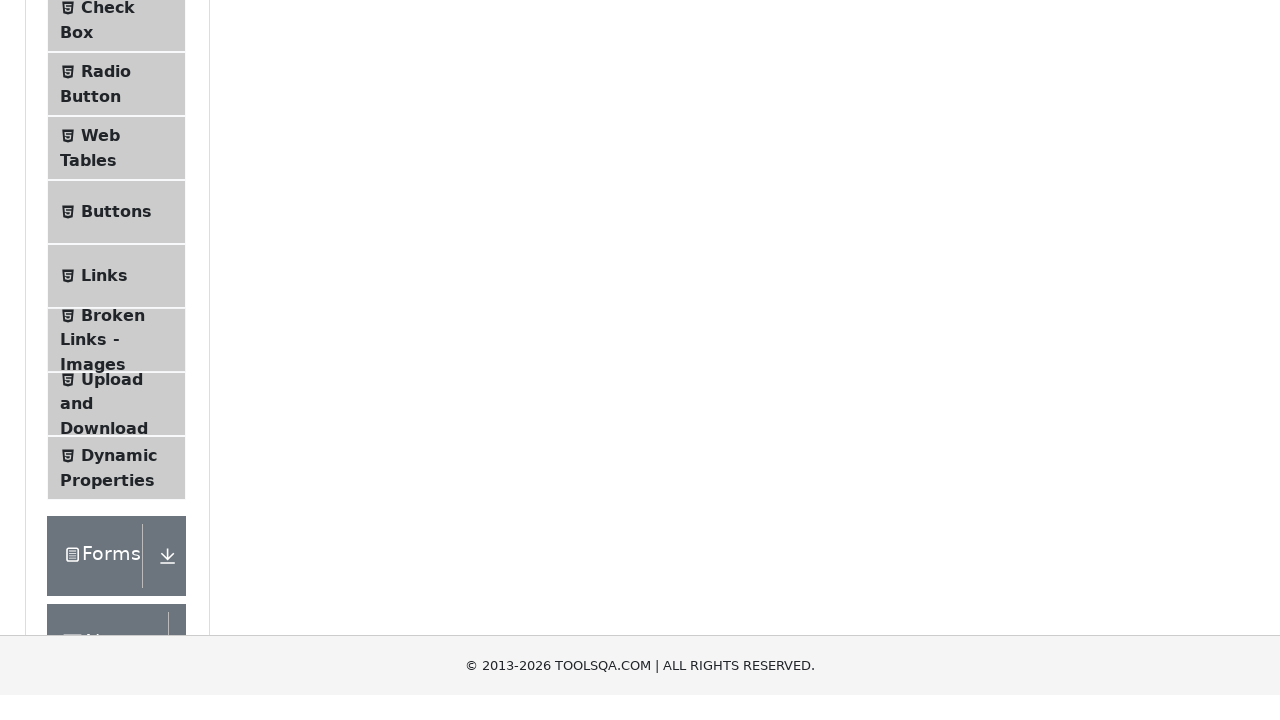

Clicked on Text Box tab at (119, 261) on xpath=//span[text()='Text Box']
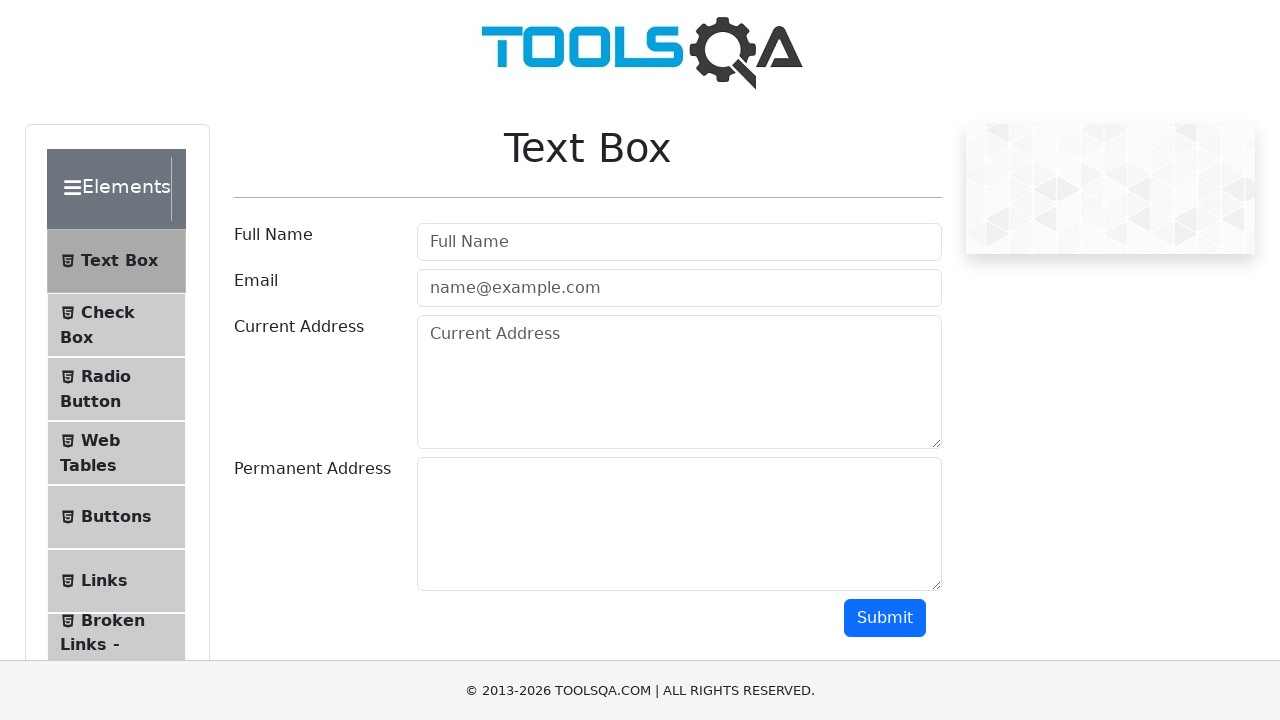

Filled in Full Name field with 'Nat' on input[placeholder='Full Name']
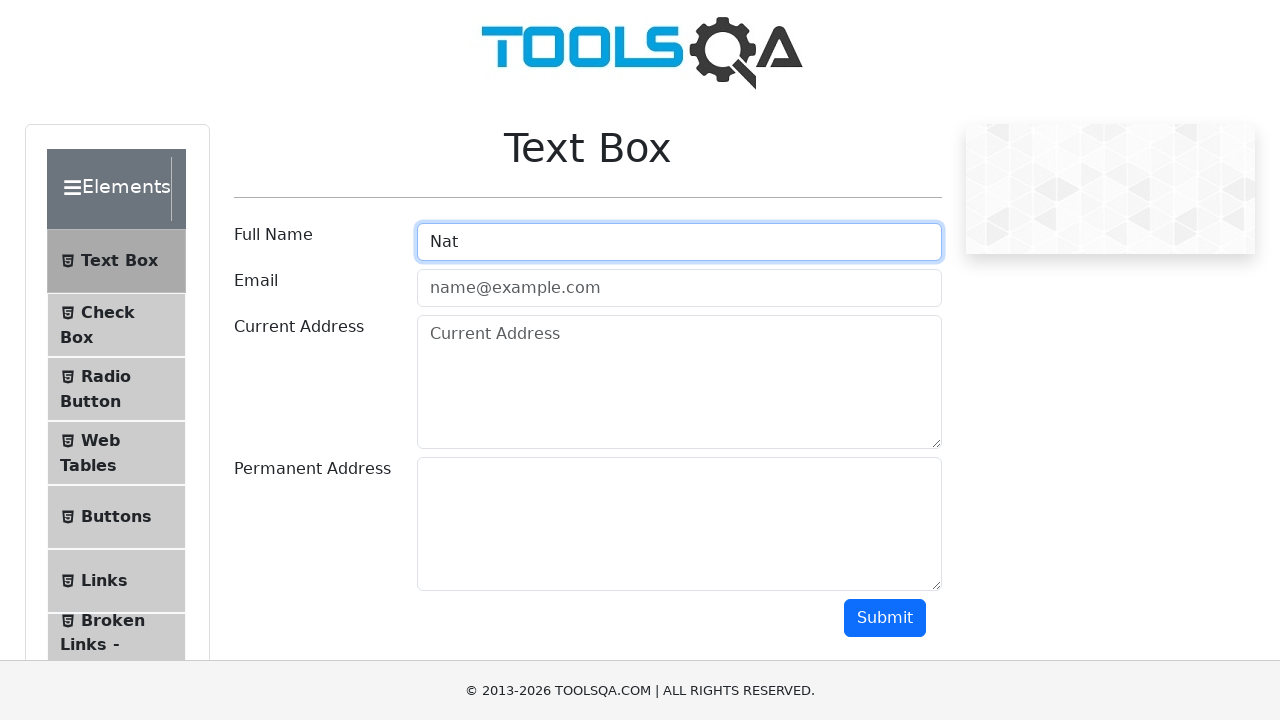

Filled in Email field with 'new@new.new' on #userEmail
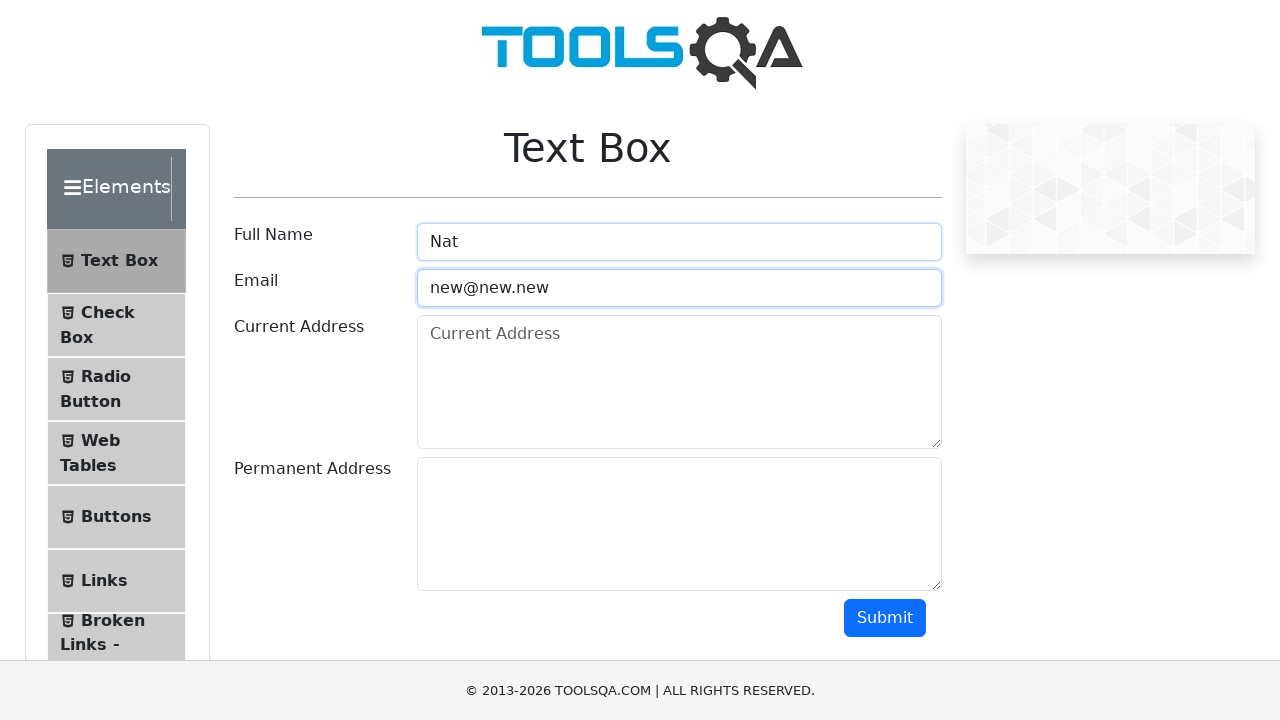

Filled in Current Address field with 'USA' on #currentAddress
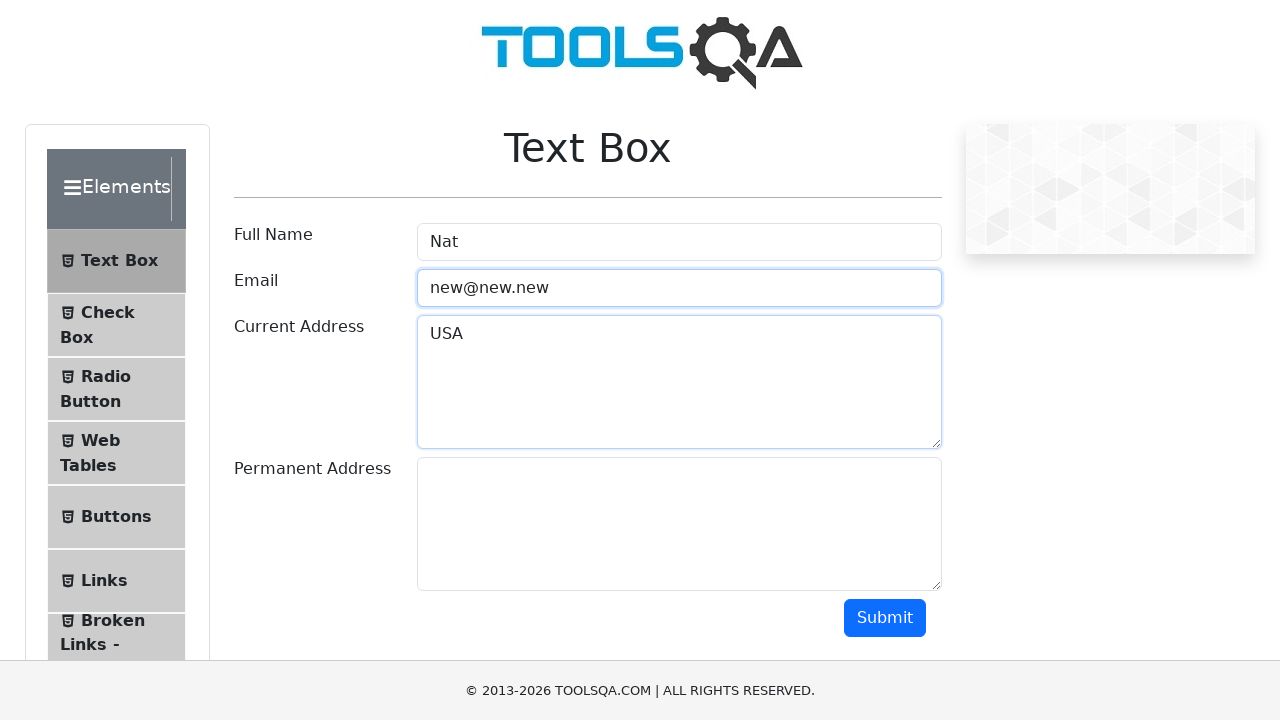

Filled in Permanent Address field with 'NY' on #permanentAddress
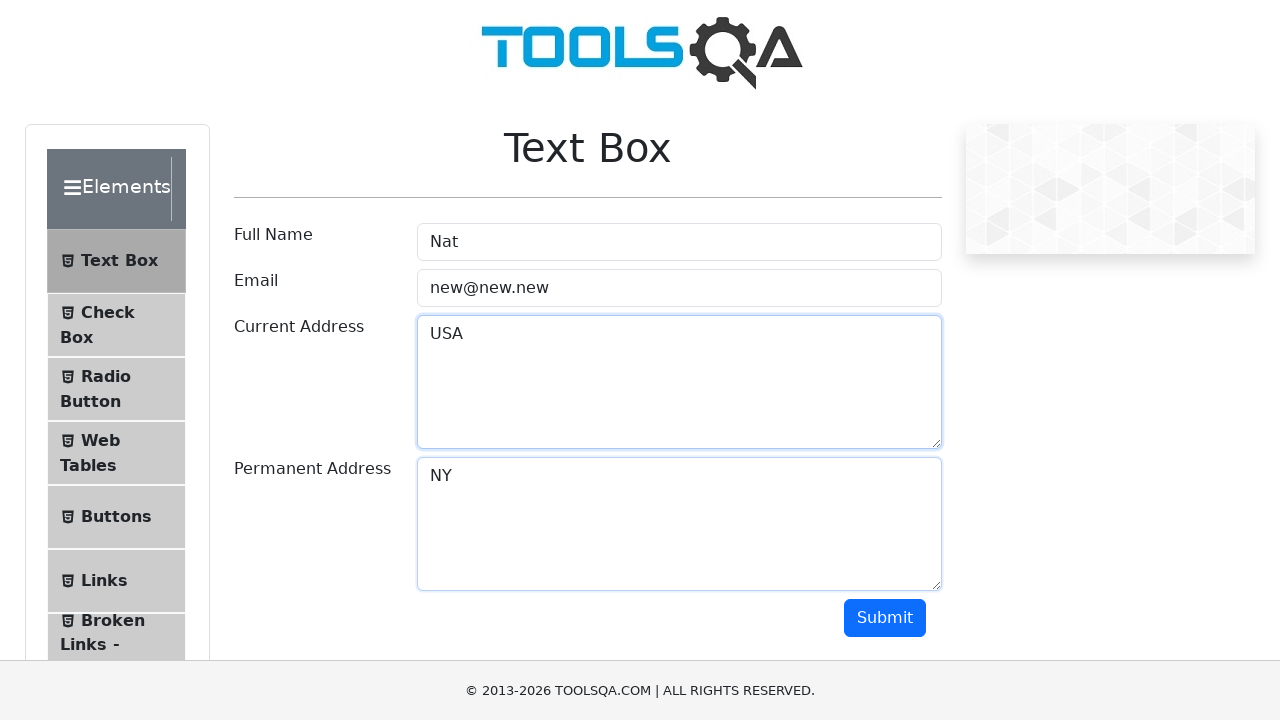

Clicked submit button to submit the text box form at (885, 618) on #submit
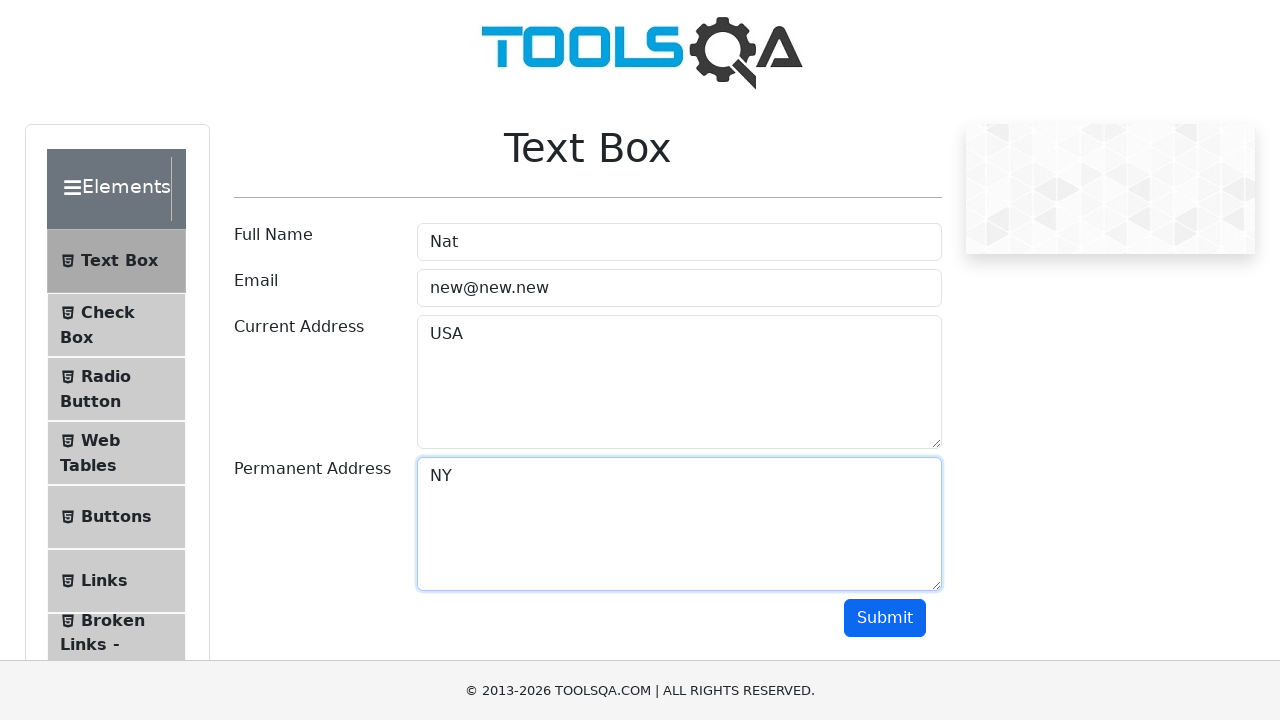

Form output appeared with submitted data
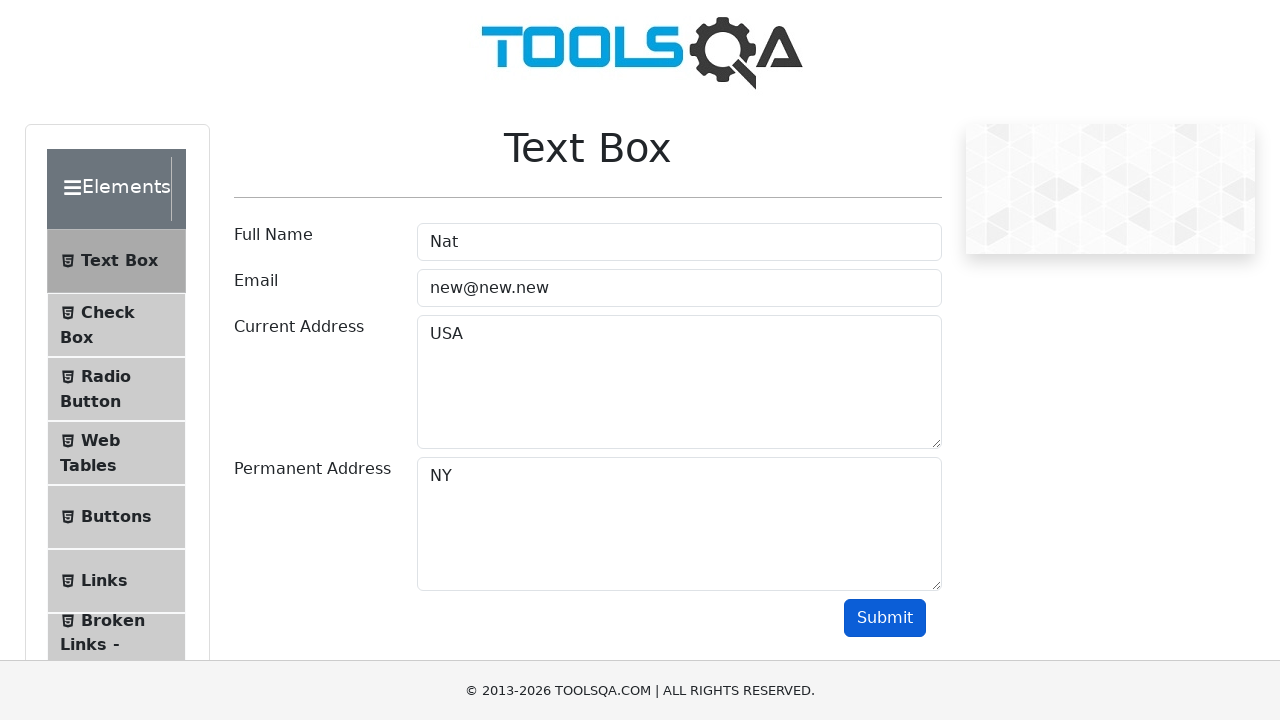

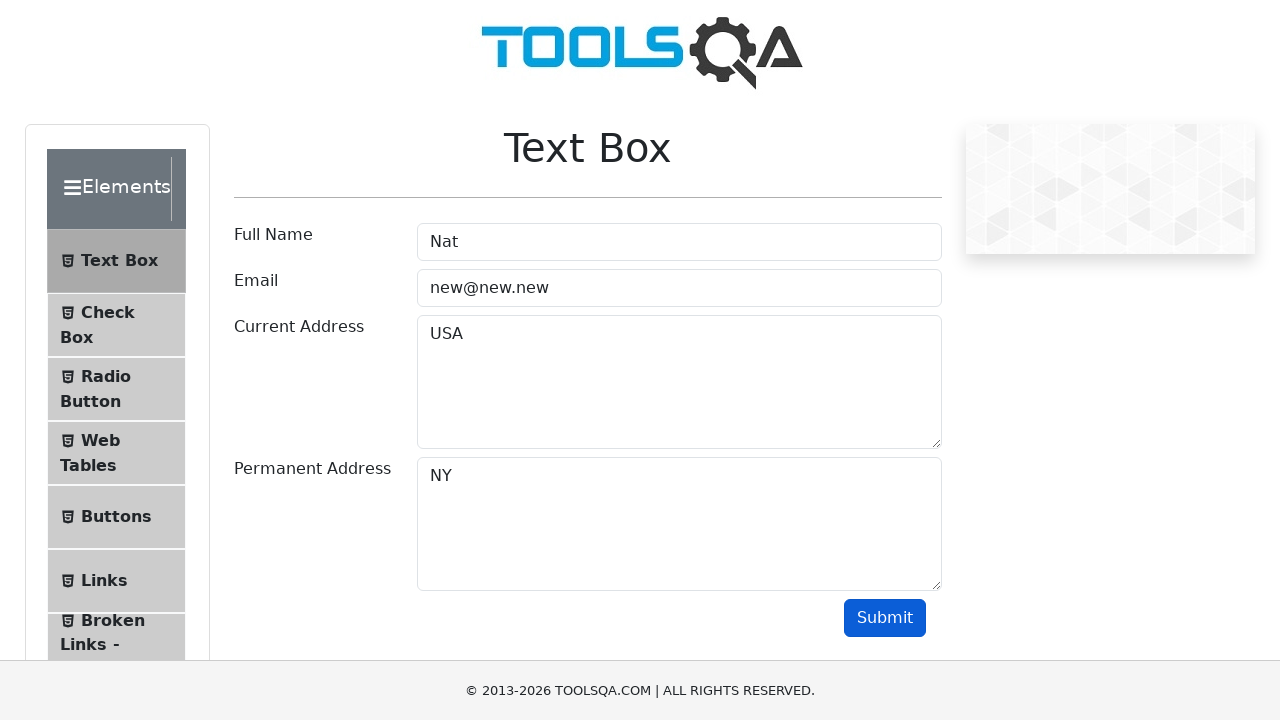